Tests drag-and-drop functionality on jQuery UI demo pages by dragging elements to droppable areas and then testing draggable elements

Starting URL: https://jqueryui.com/droppable/

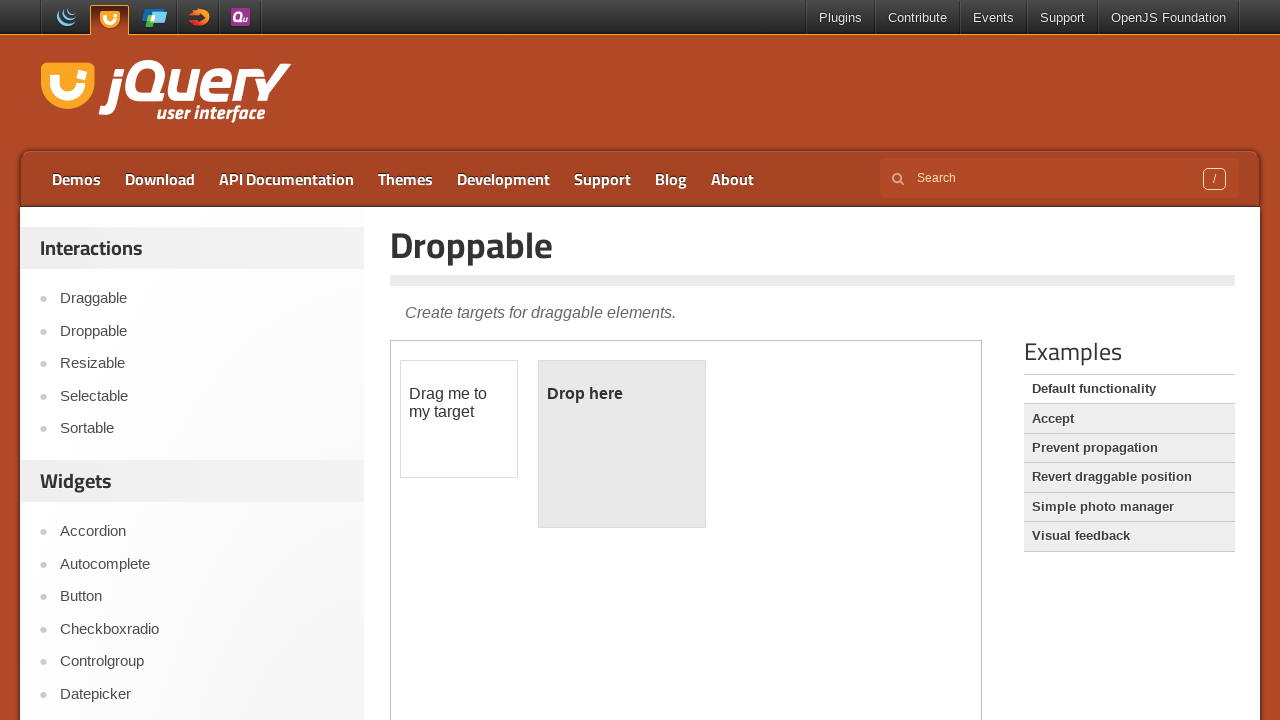

Located demo iframe on droppable page
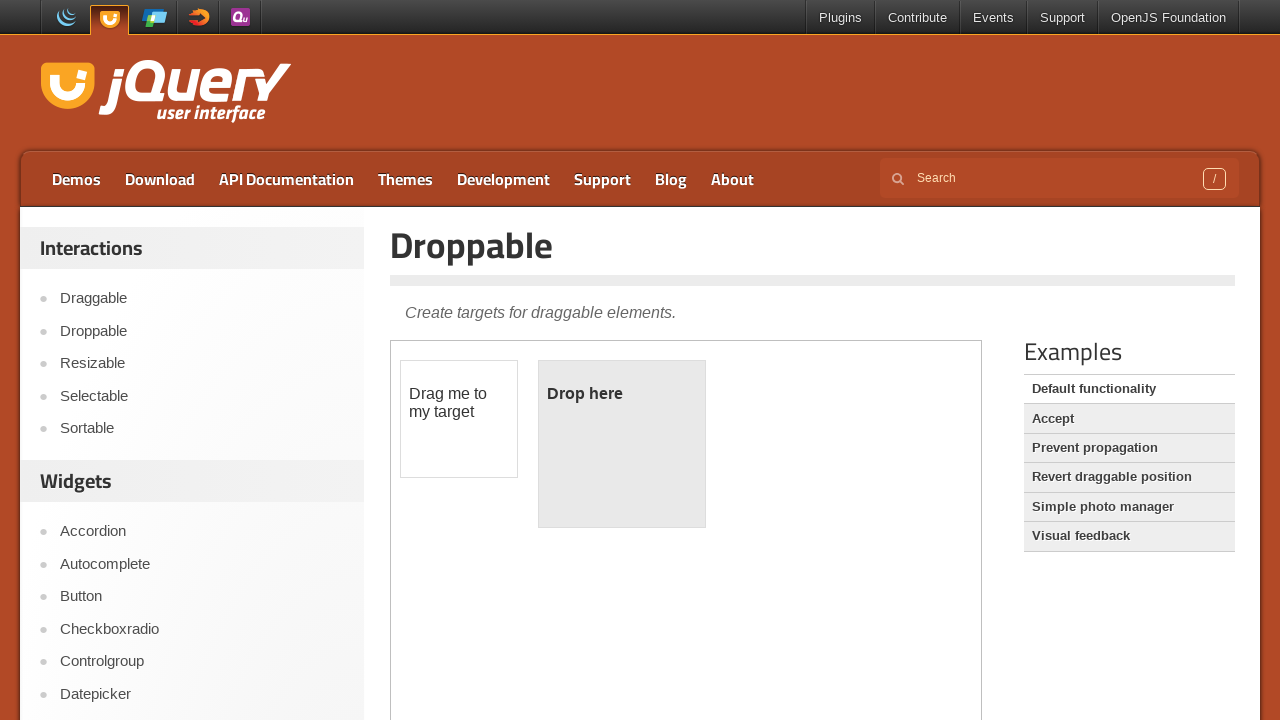

Located draggable element
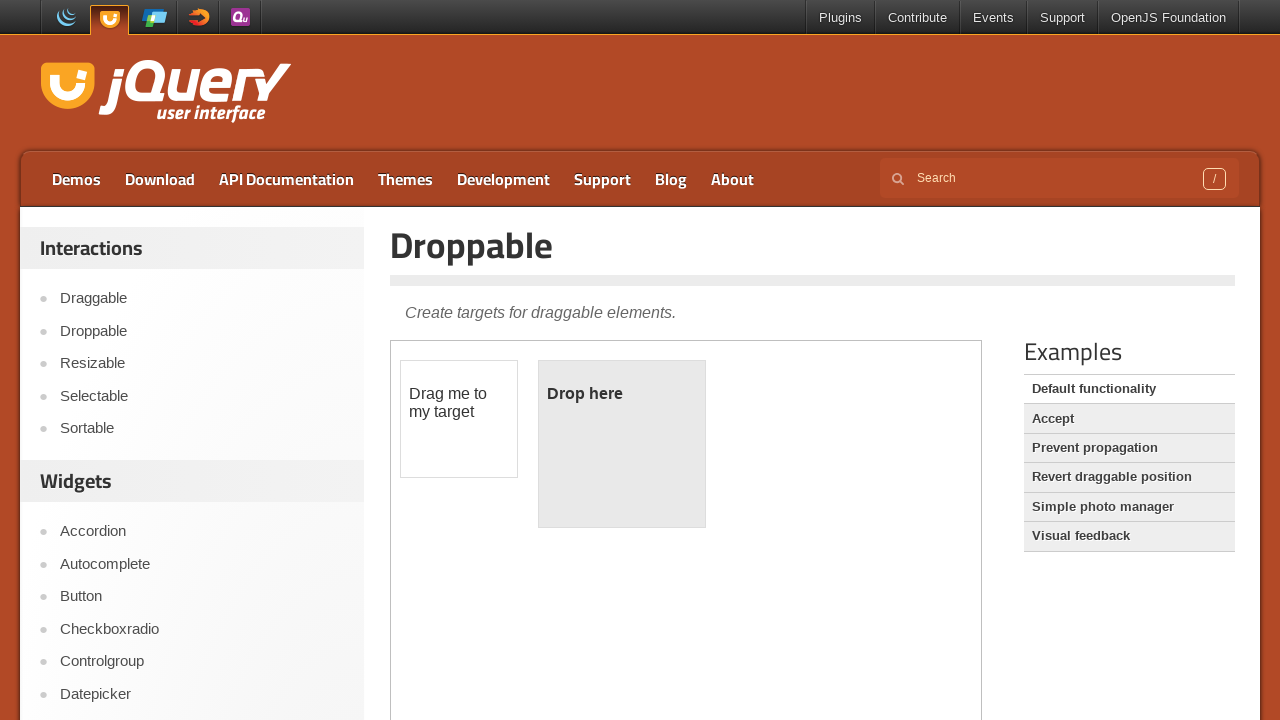

Located droppable element
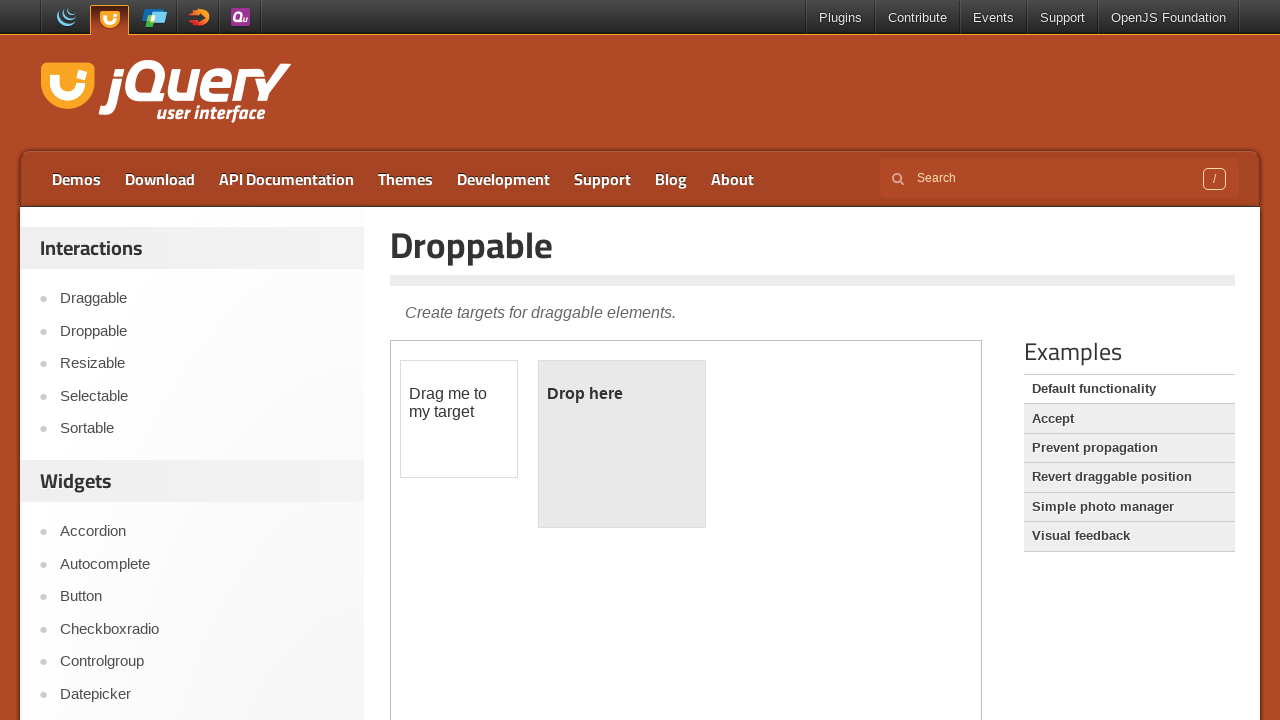

Dragged draggable element to droppable area at (622, 444)
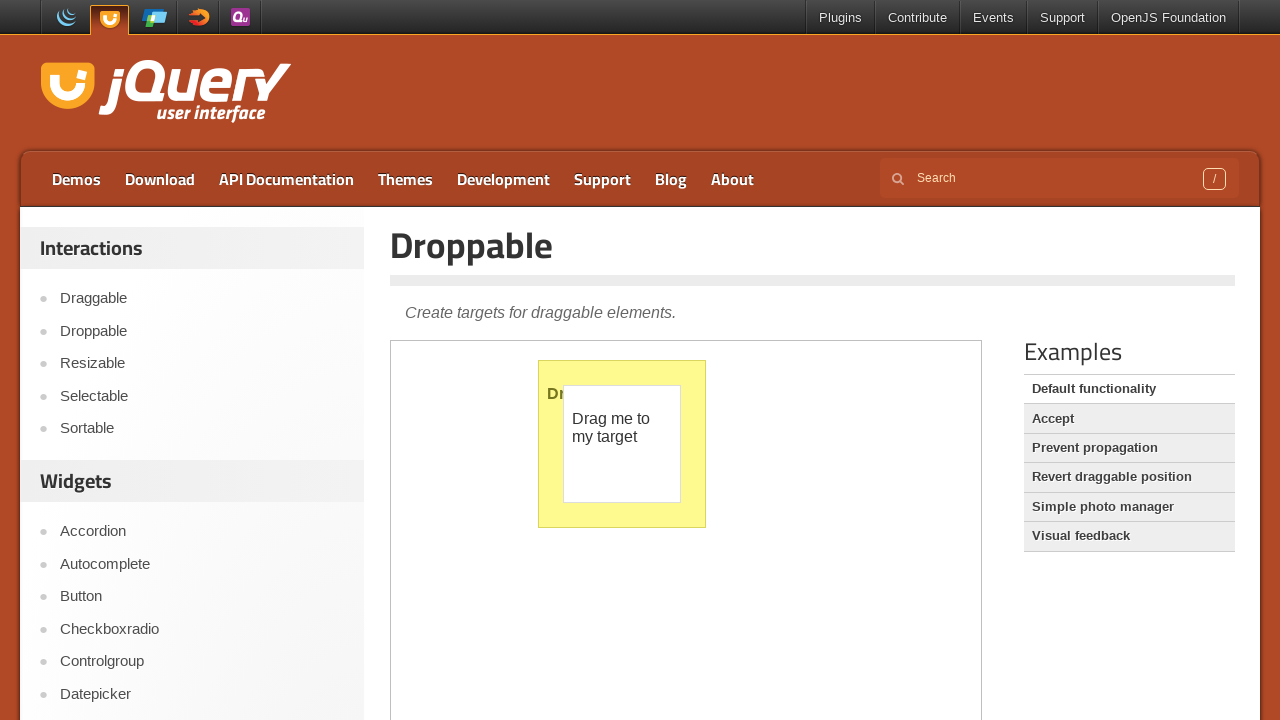

Navigated to jQuery UI draggable demo page
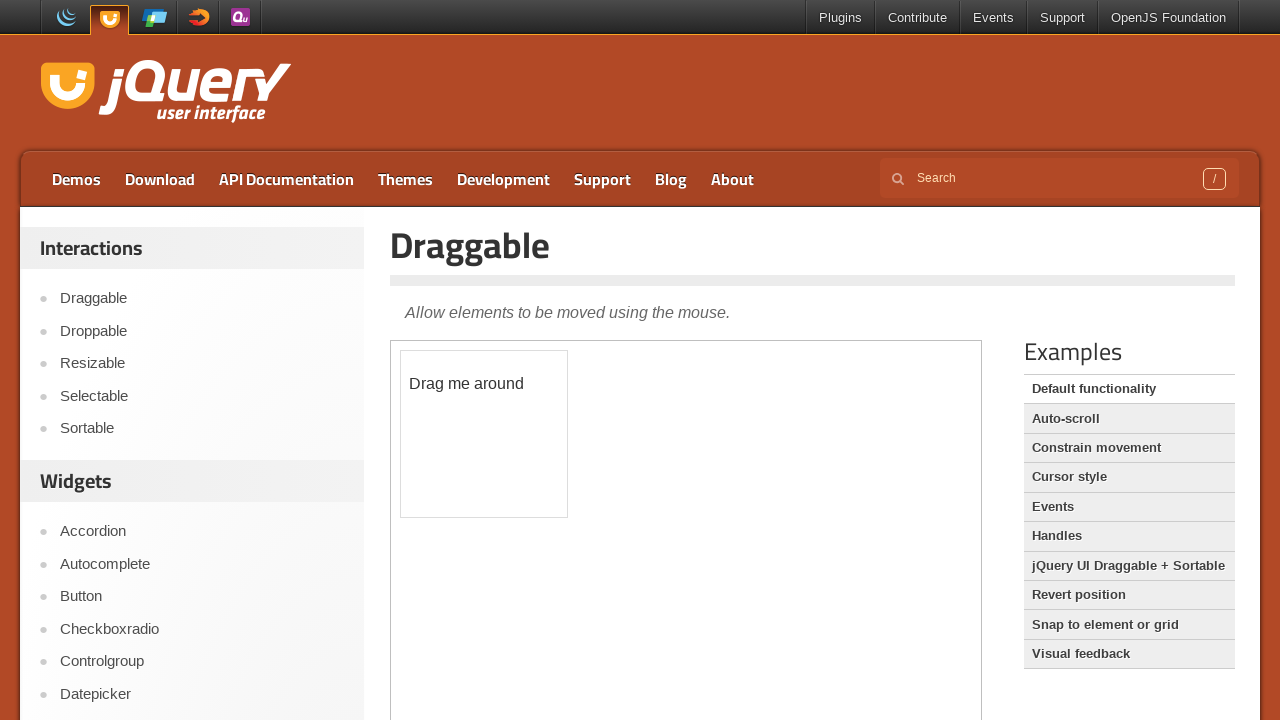

Located demo iframe on draggable page
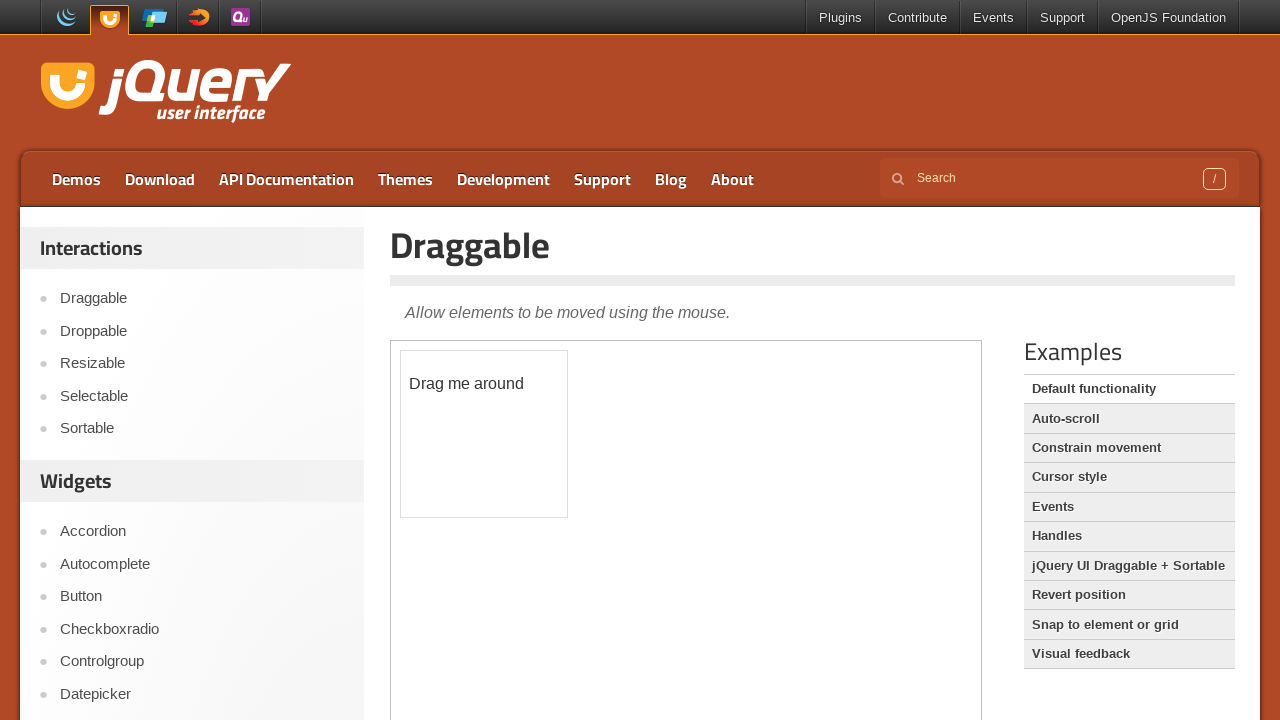

Located draggable element in new iframe
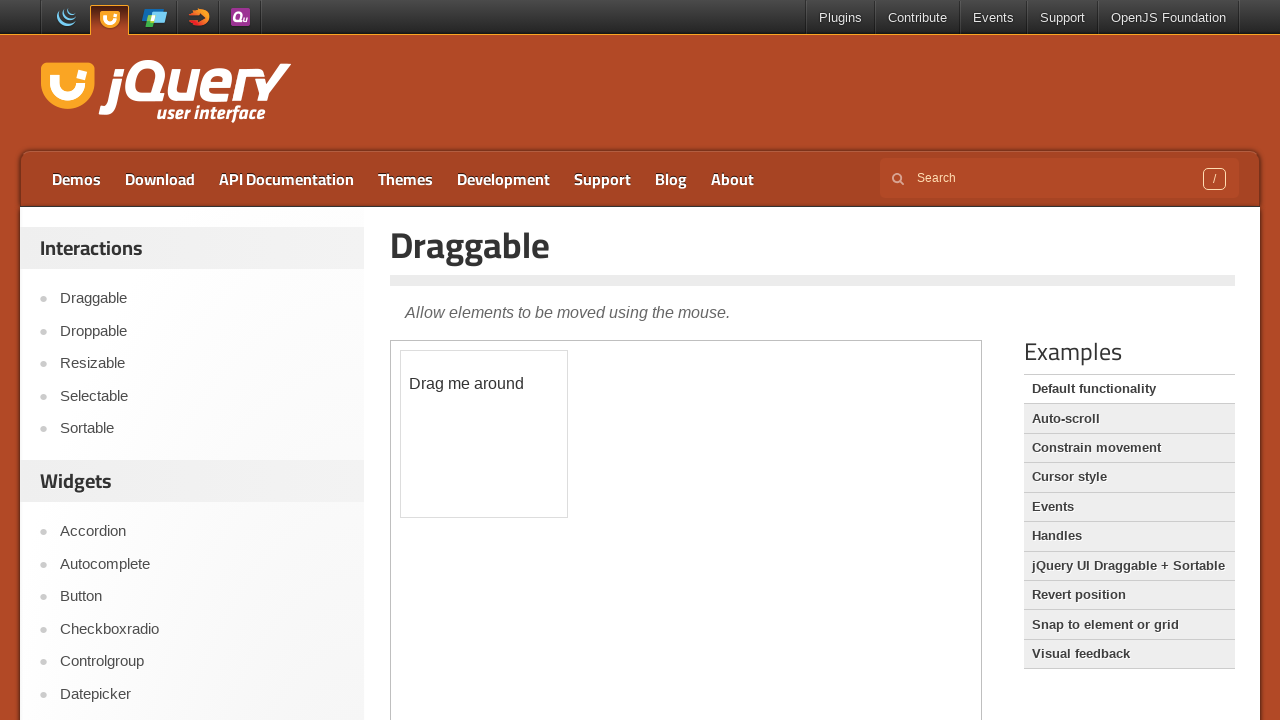

Dragged draggable element by offset (50px right, 50px down) at (451, 401)
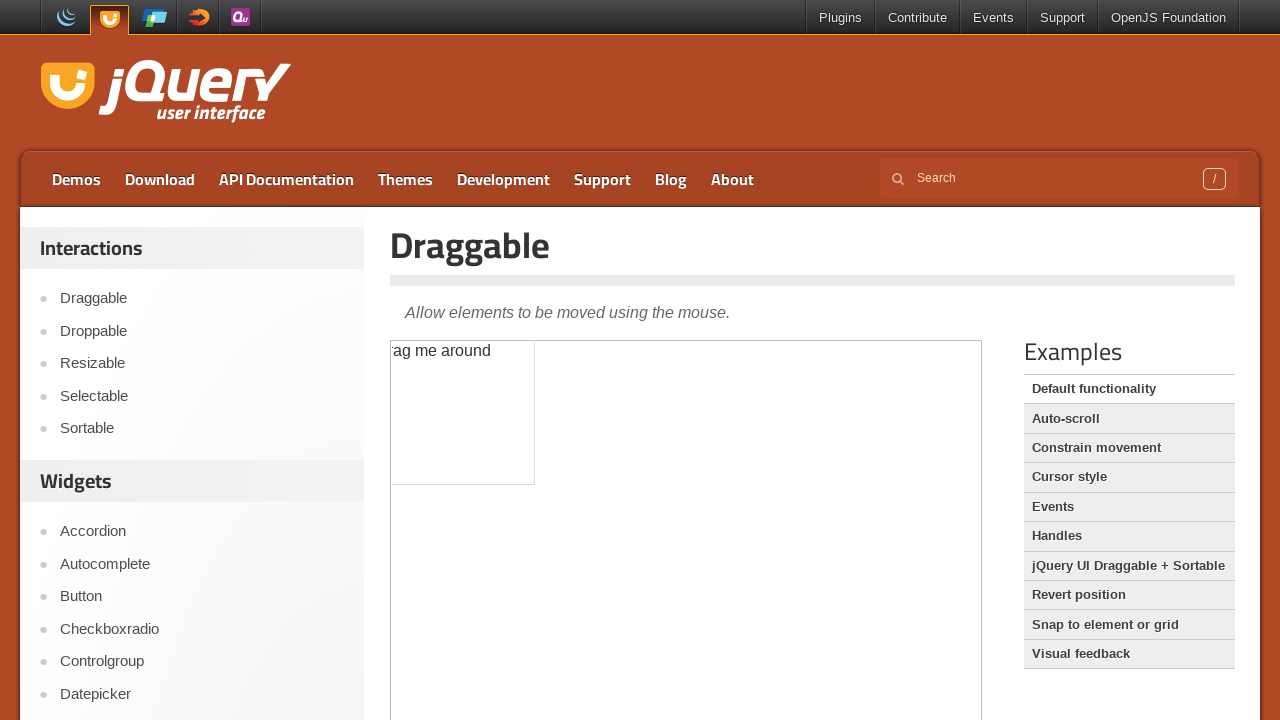

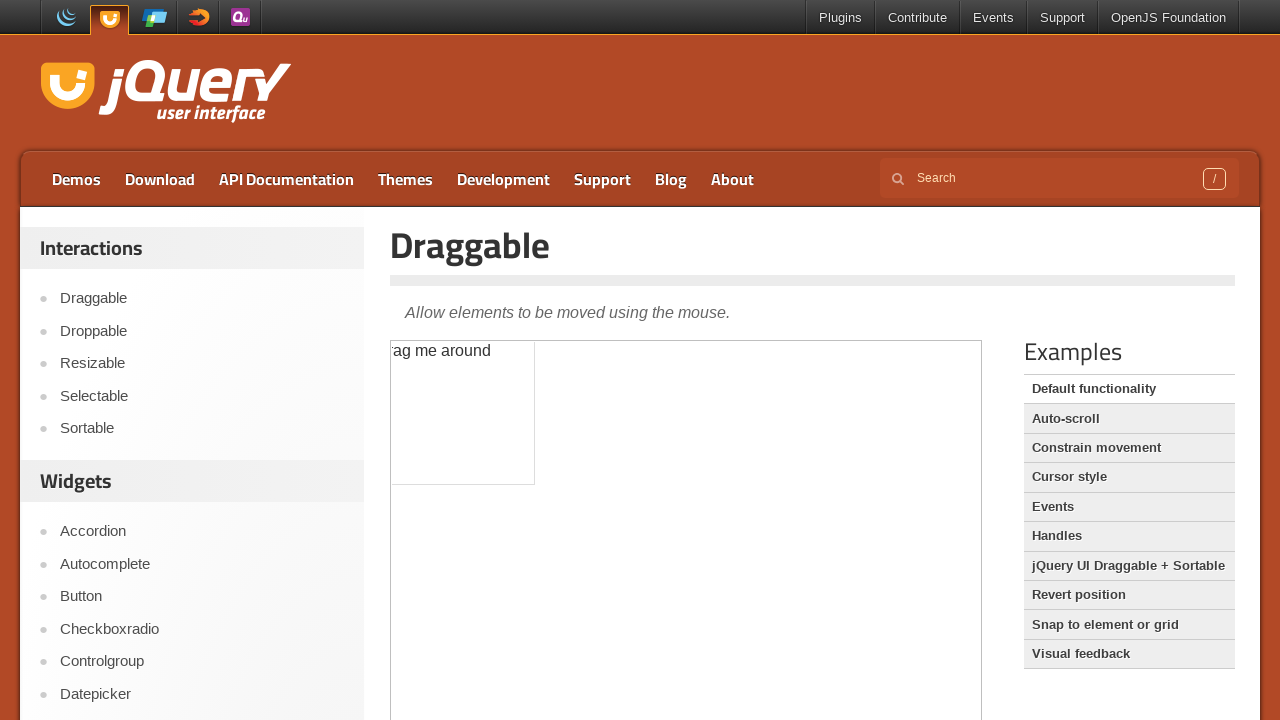